Opens two browser pages navigating to different websites - first to alexamaster.net and second to crunchingbaseteam.com

Starting URL: https://www.alexamaster.net/Master/157701

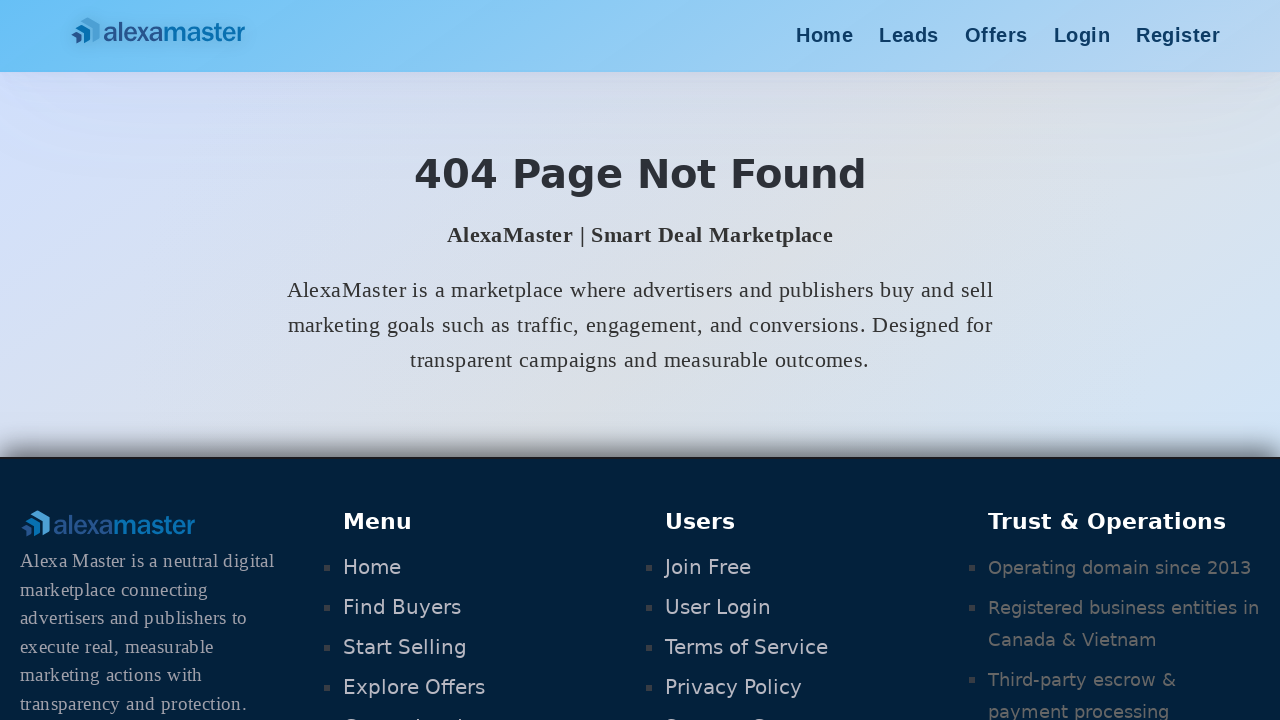

First page at alexamaster.net loaded (domcontentloaded)
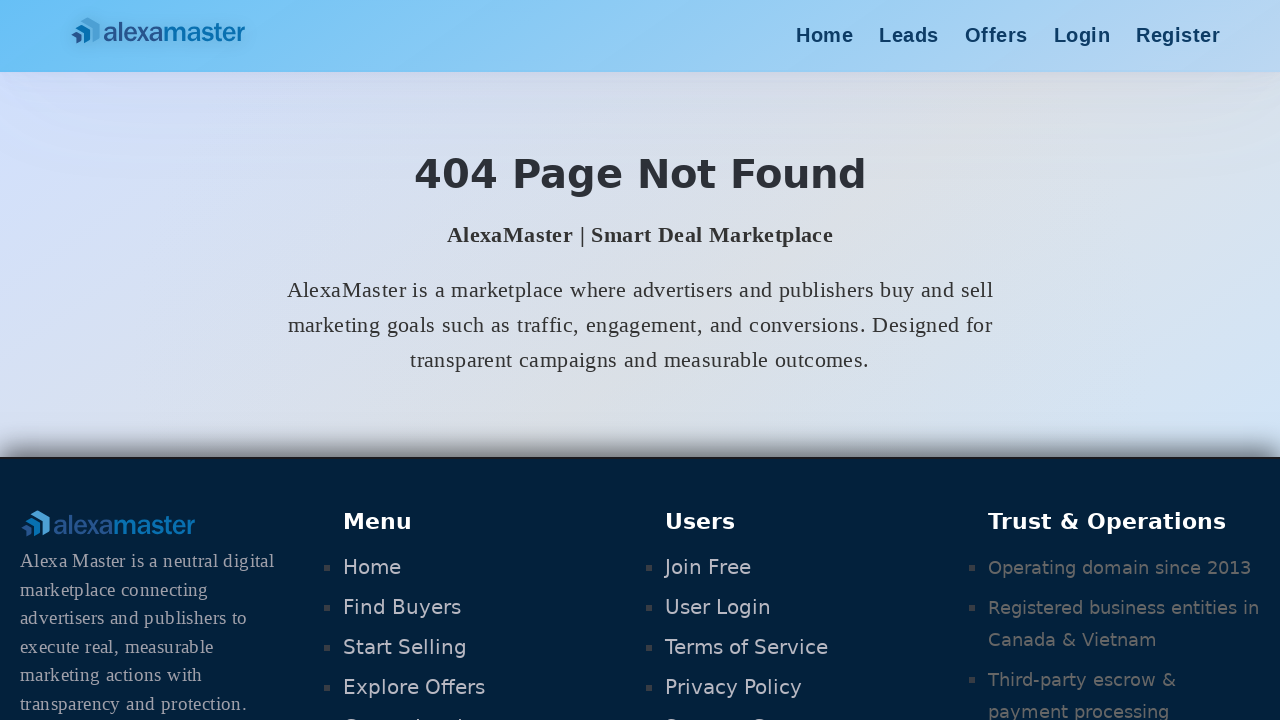

Opened a new browser page
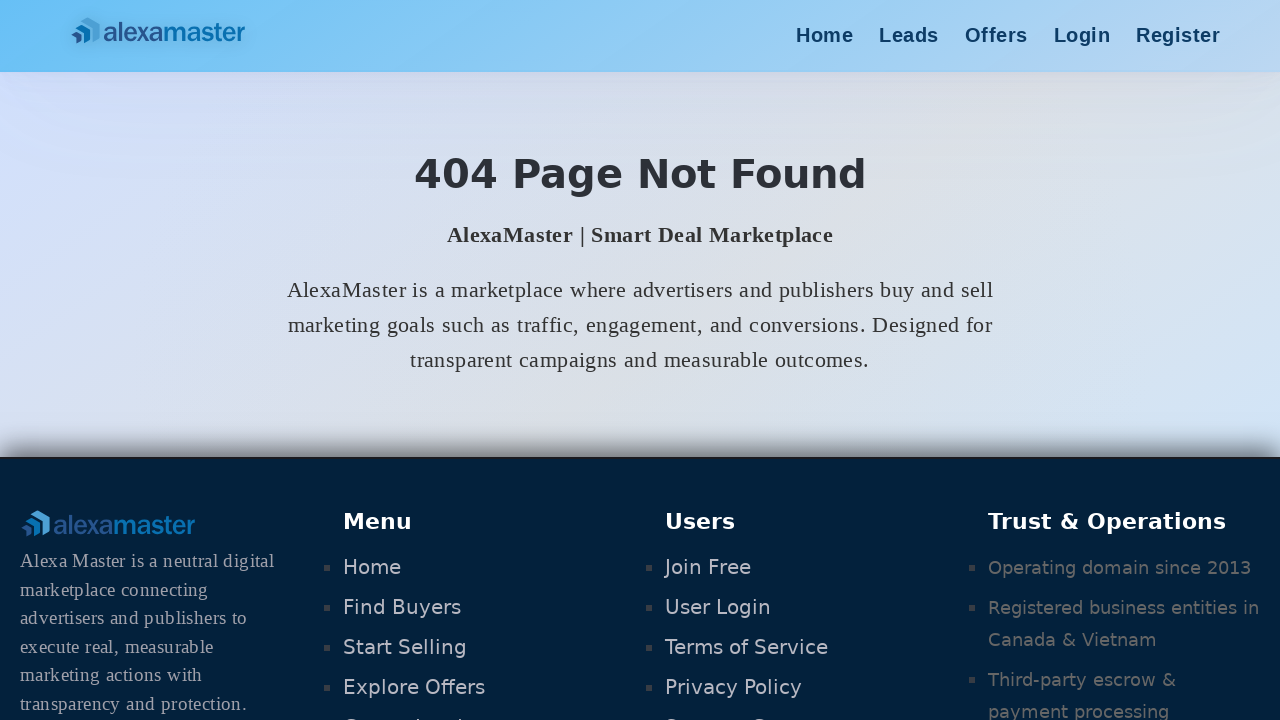

Navigated second page to crunchingbaseteam.com
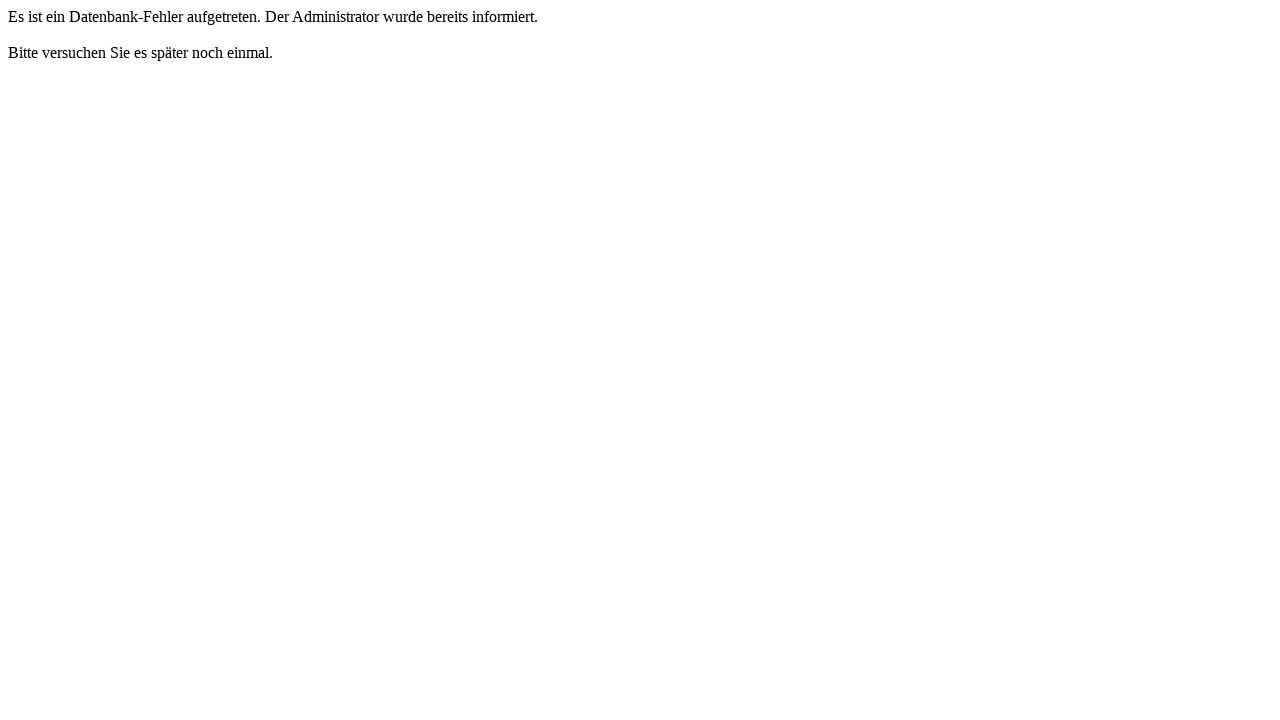

Second page at crunchingbaseteam.com loaded (domcontentloaded)
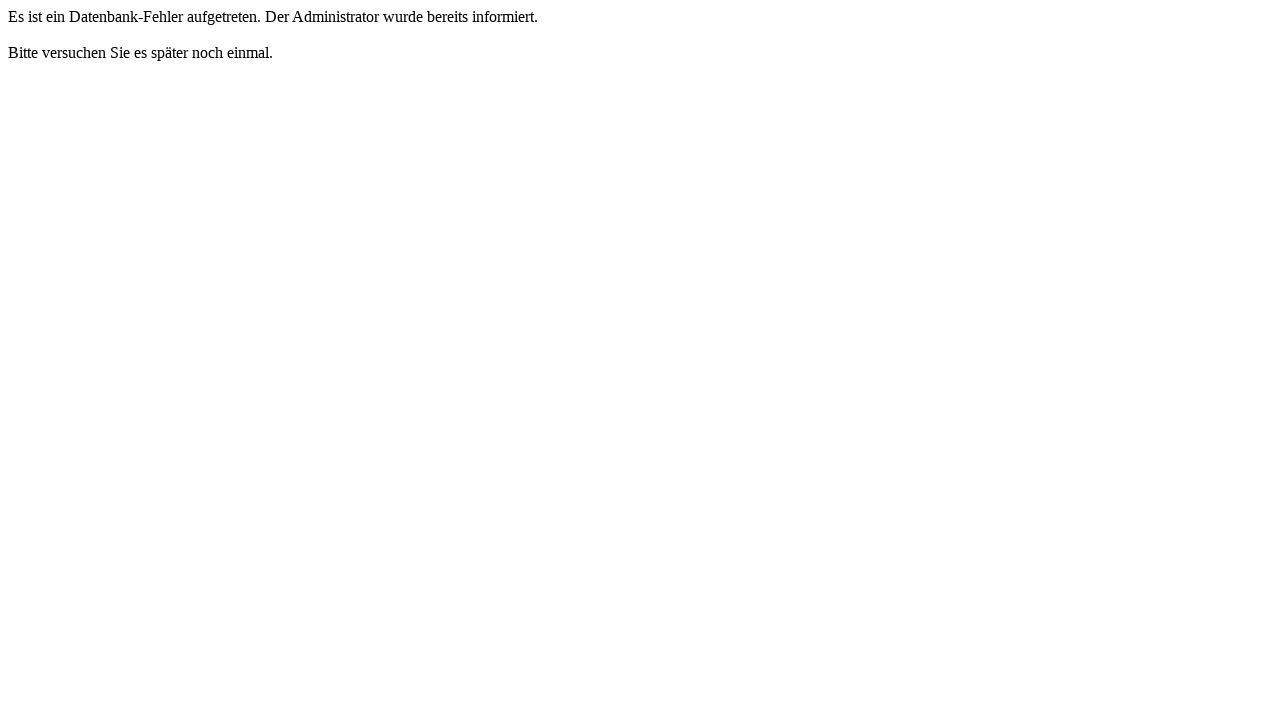

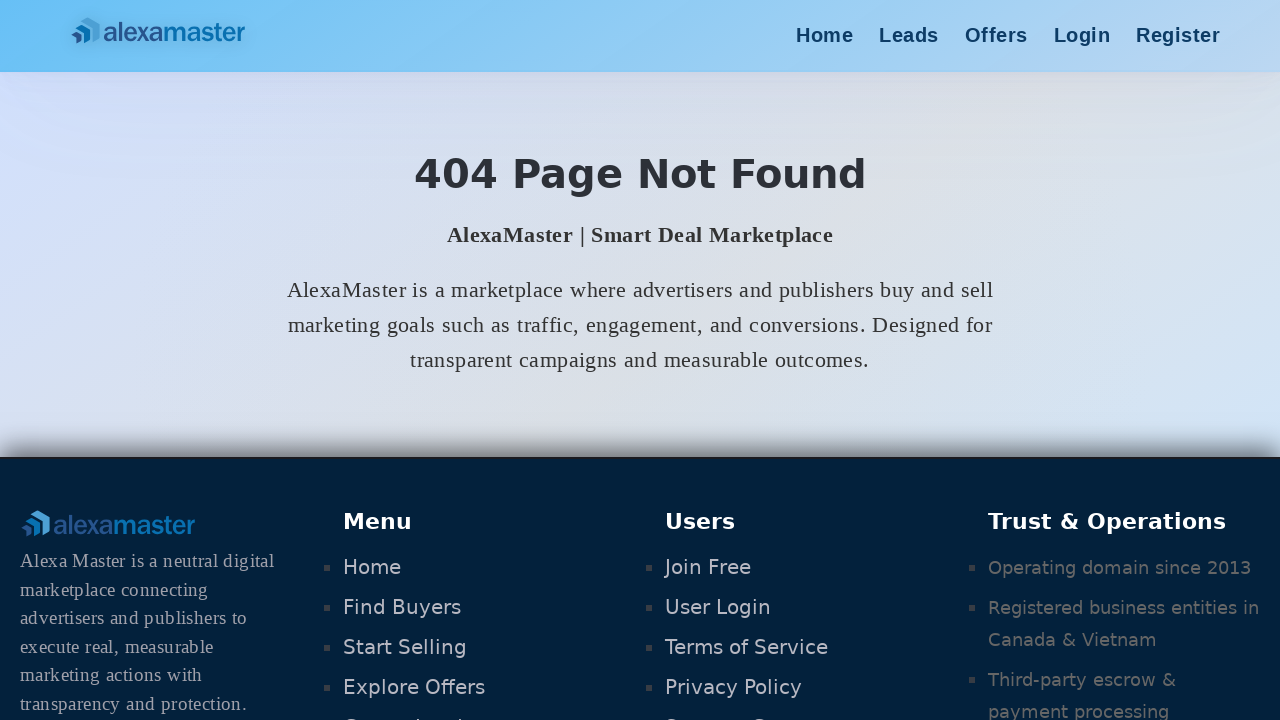